Tests an e-commerce shopping flow by adding specific products (Cucumber, Brocolli, Beetroot) to cart, proceeding to checkout, and applying a promo code

Starting URL: https://rahulshettyacademy.com/seleniumPractise/

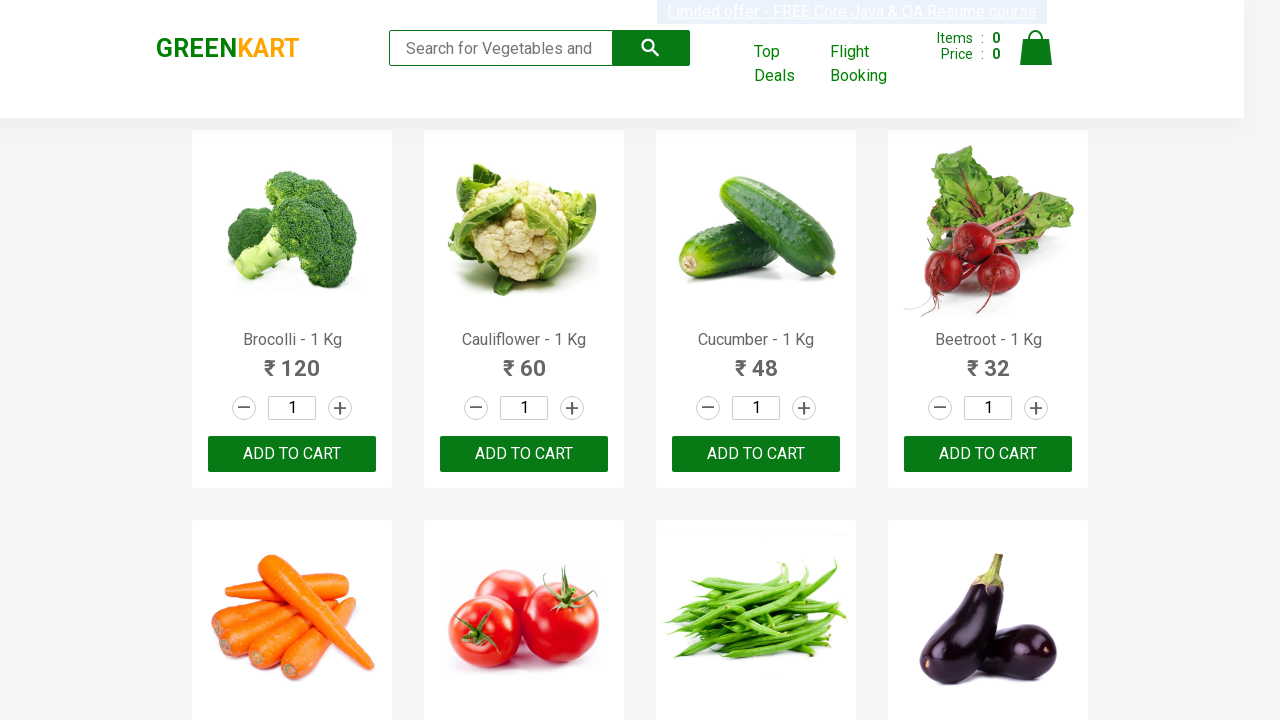

Waited for product list to load
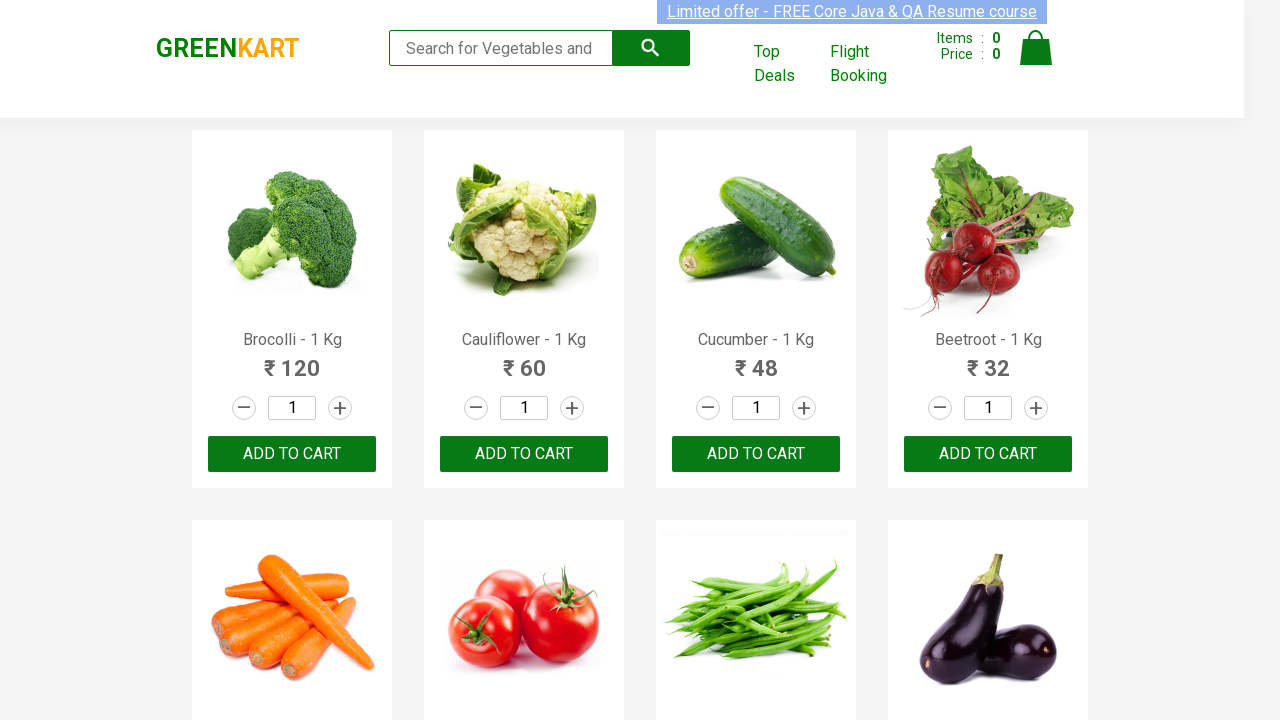

Retrieved all product elements from the page
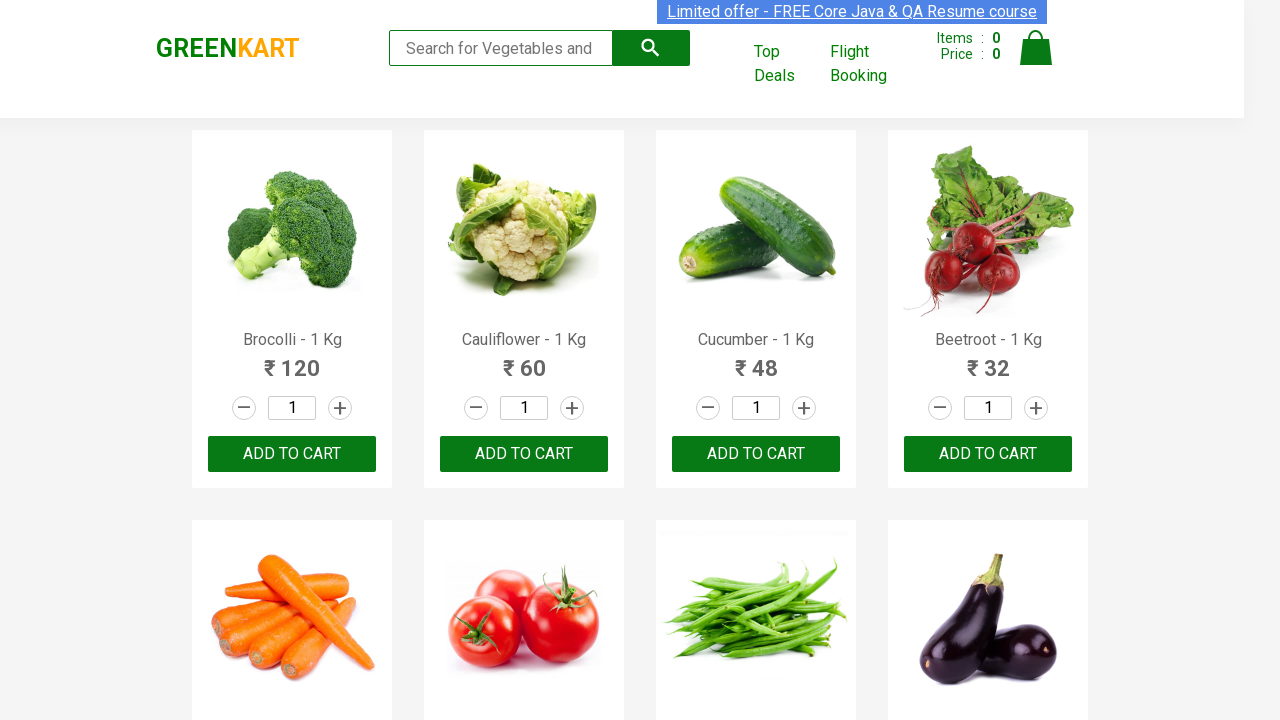

Added 'Brocolli' to cart at (292, 454) on div.product-action button >> nth=0
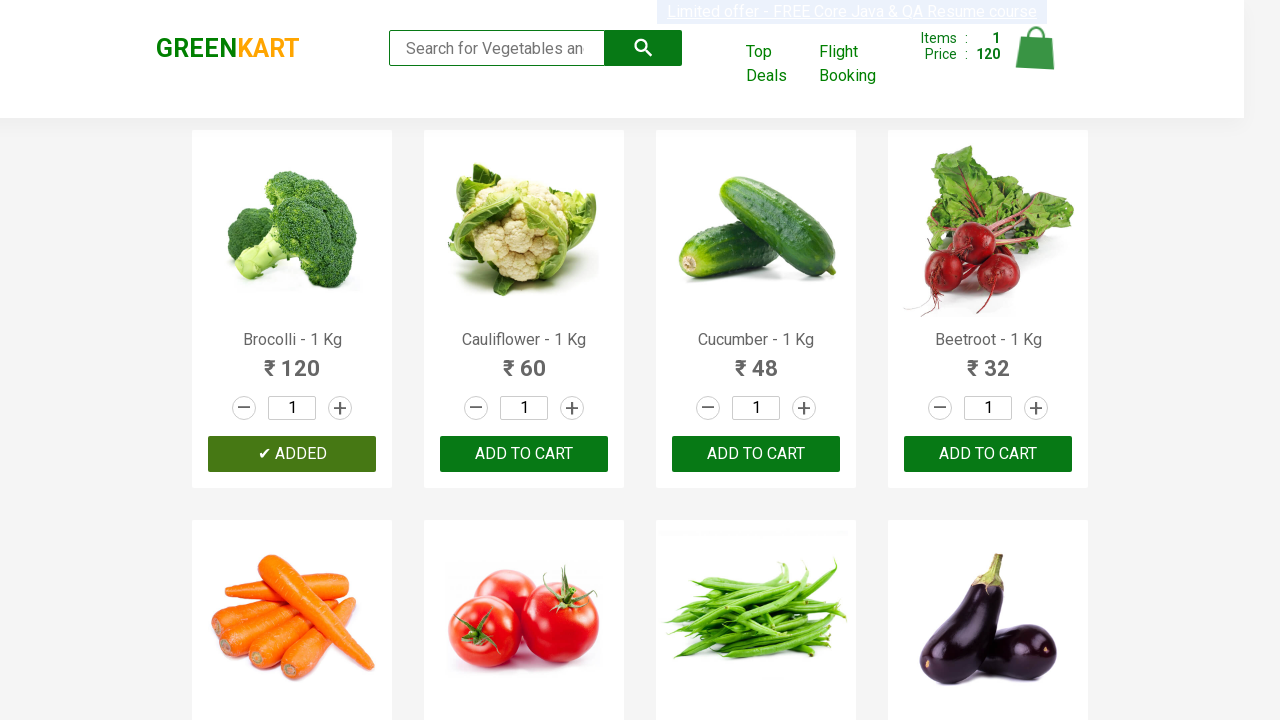

Added 'Cucumber' to cart at (756, 454) on div.product-action button >> nth=2
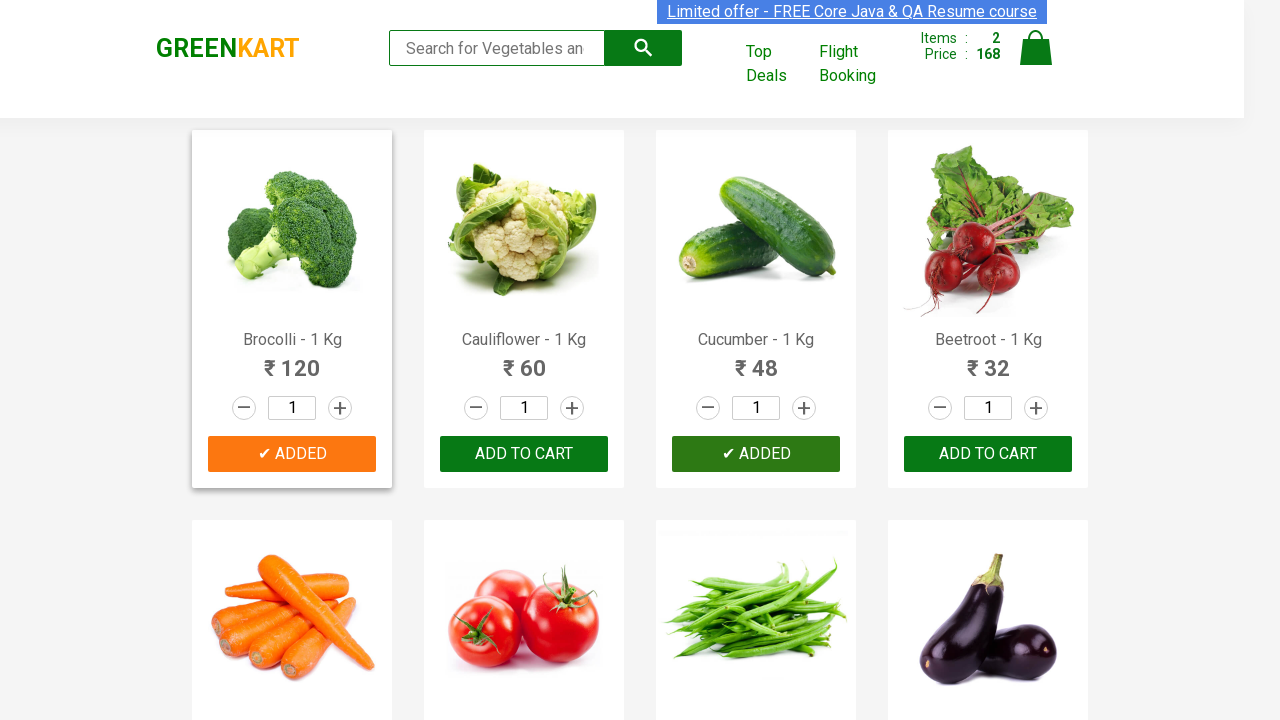

Added 'Beetroot' to cart at (988, 454) on div.product-action button >> nth=3
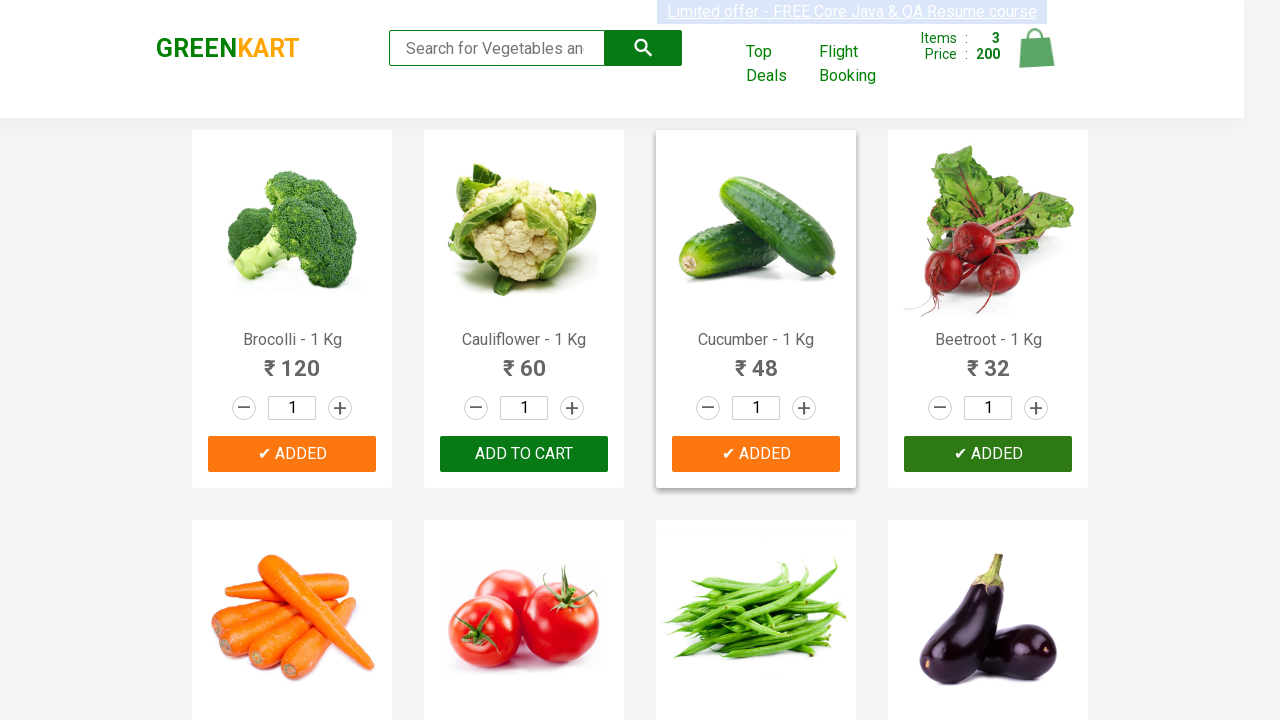

Clicked on cart icon at (1036, 48) on img[alt='Cart']
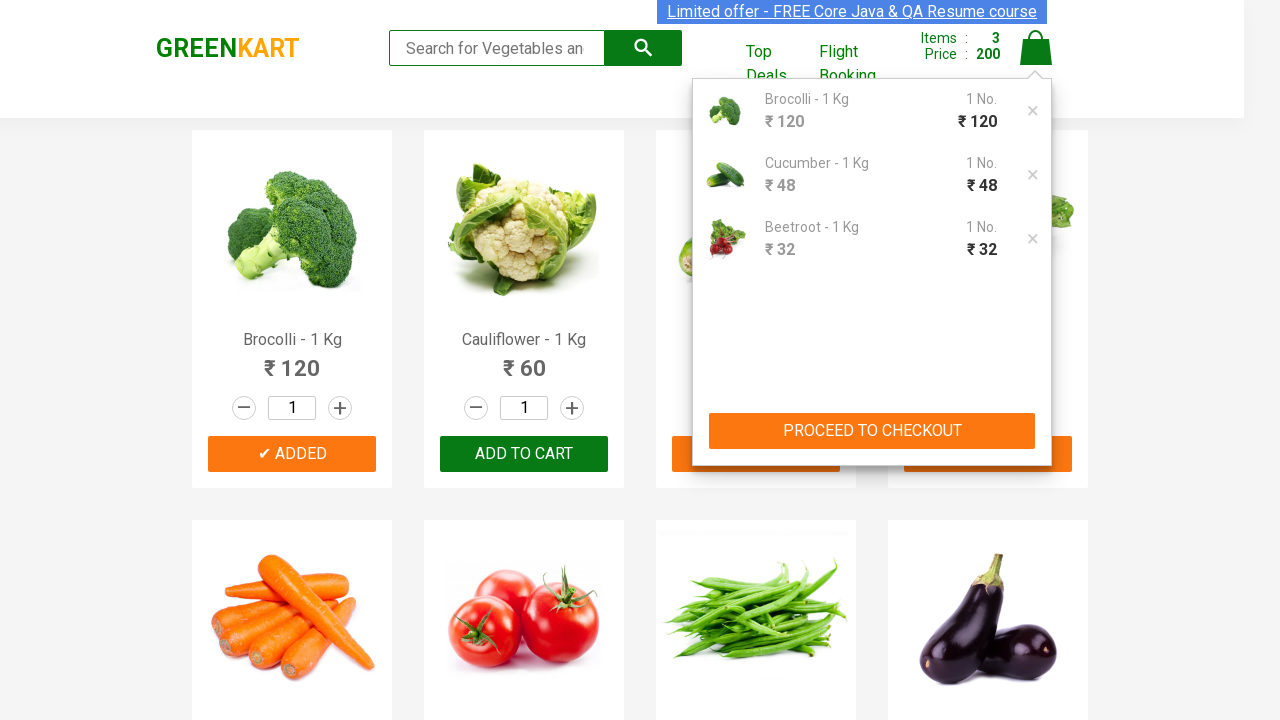

Clicked 'PROCEED TO CHECKOUT' button at (872, 431) on xpath=//button[text()='PROCEED TO CHECKOUT']
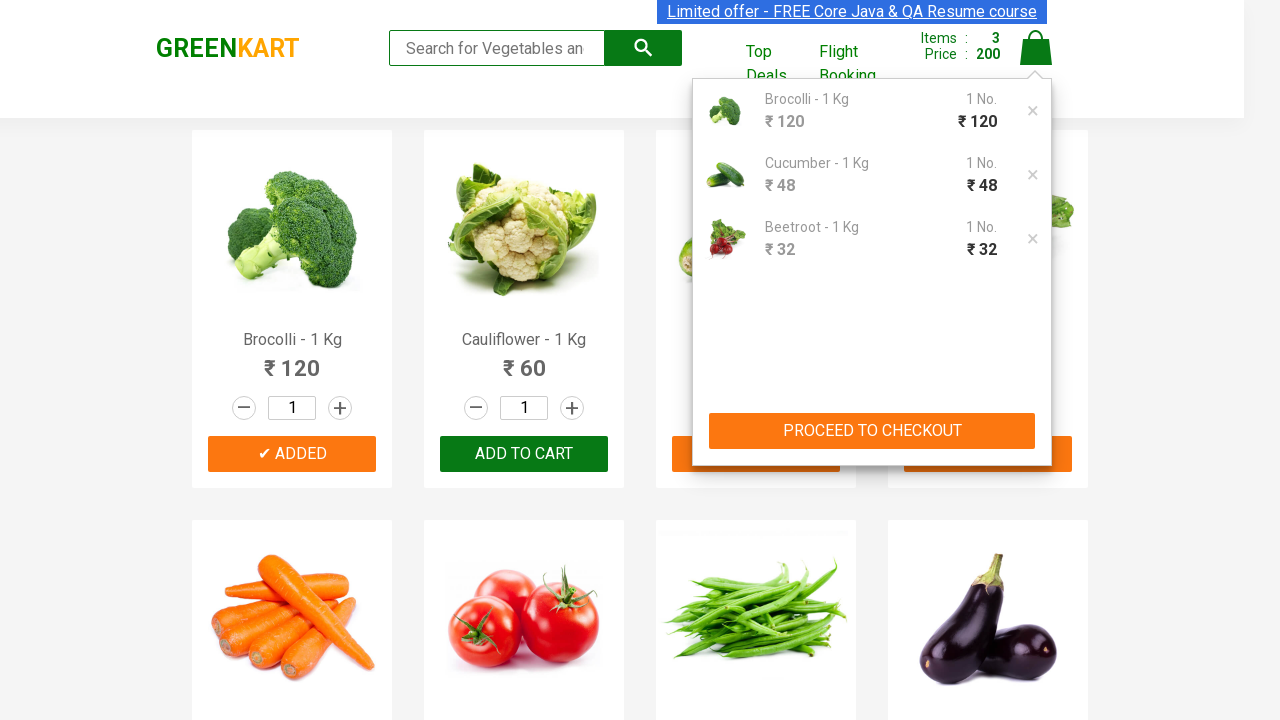

Entered promo code 'rahulshettyacademy' on input.promoCode
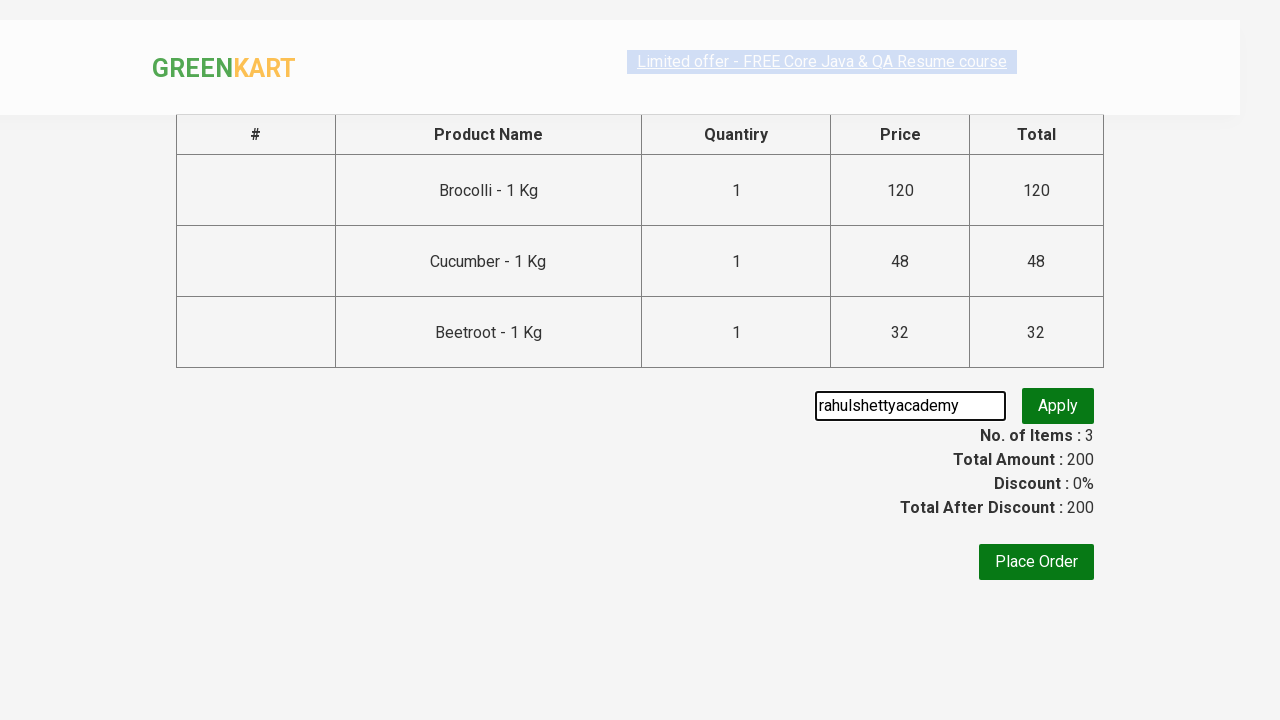

Clicked 'Apply' button to apply promo code at (1058, 406) on xpath=//button[text()='Apply']
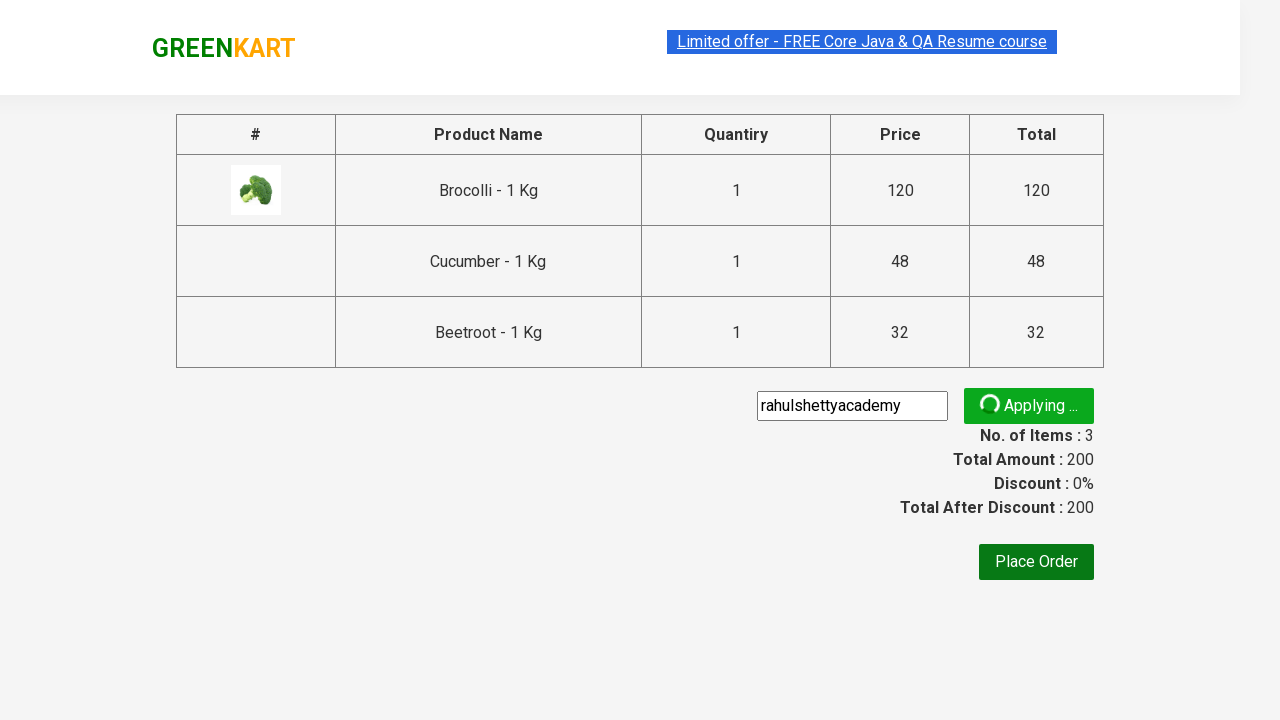

Promo code successfully applied and confirmation appeared
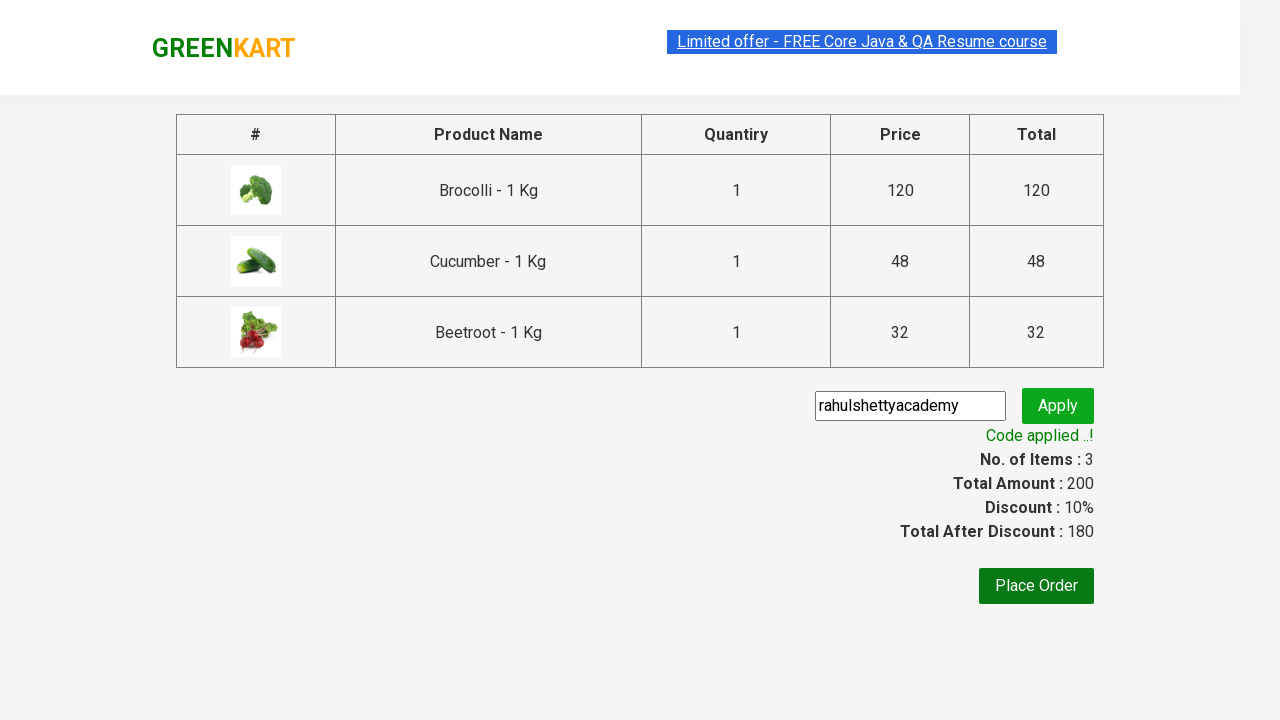

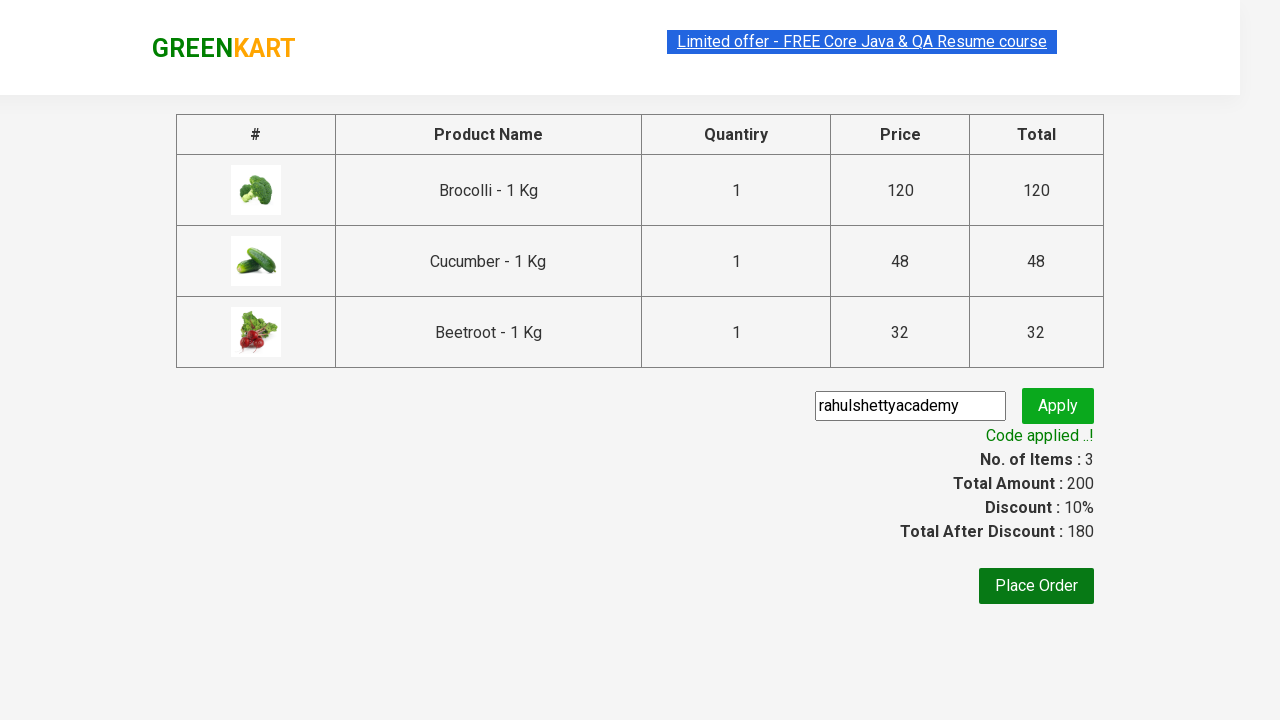